Tests clicking on a Sunday checkbox element on a test automation practice website to verify checkbox interaction functionality.

Starting URL: https://testautomationpractice.blogspot.com/

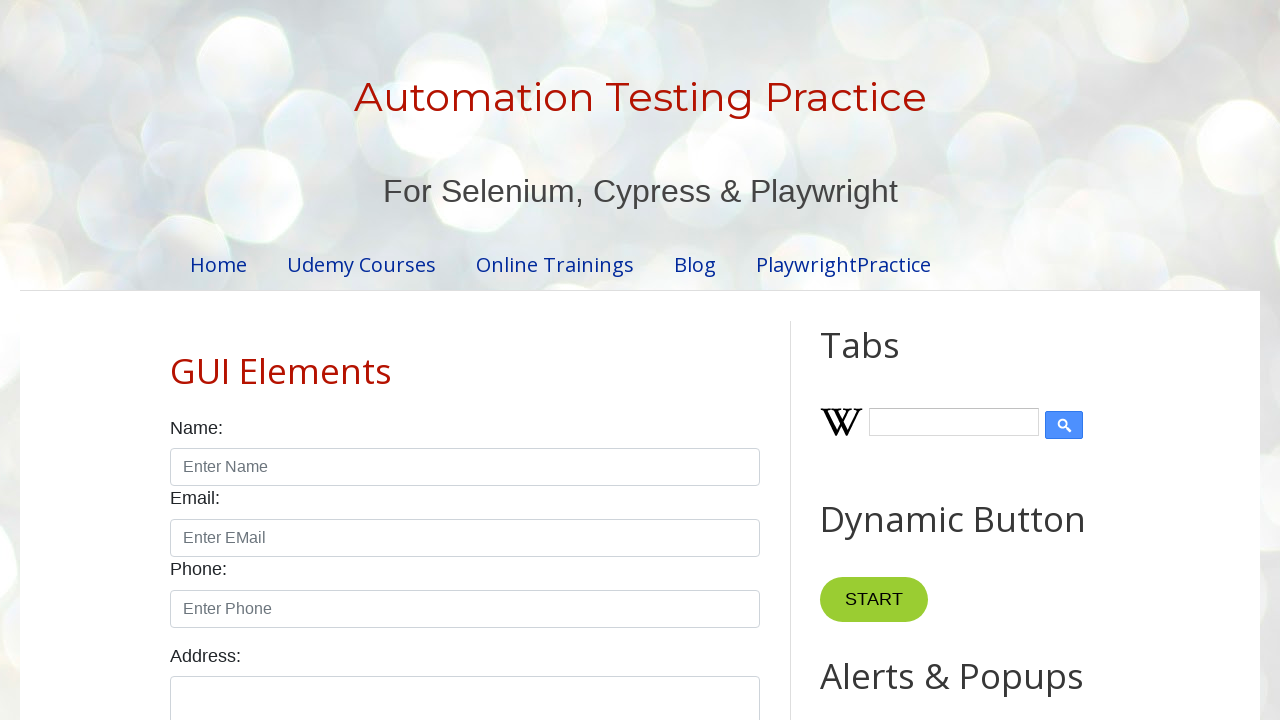

Navigated to test automation practice website
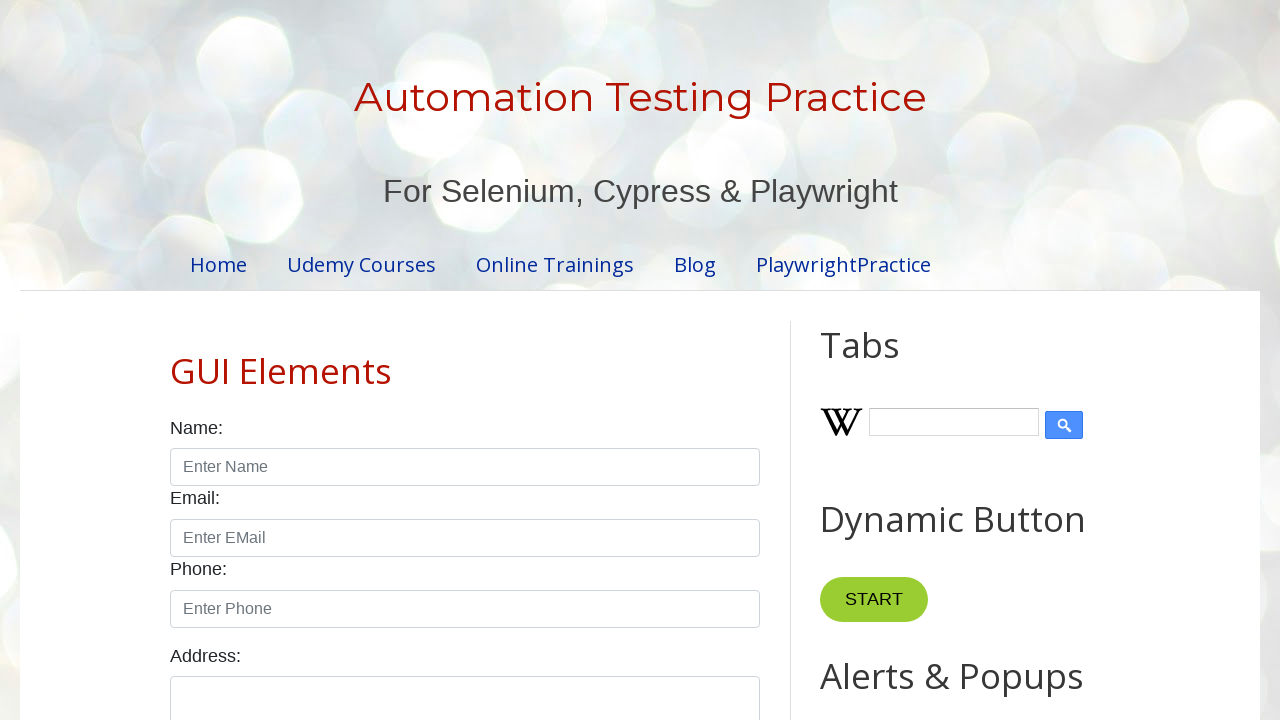

Clicked on the Sunday checkbox element at (176, 360) on input#sunday
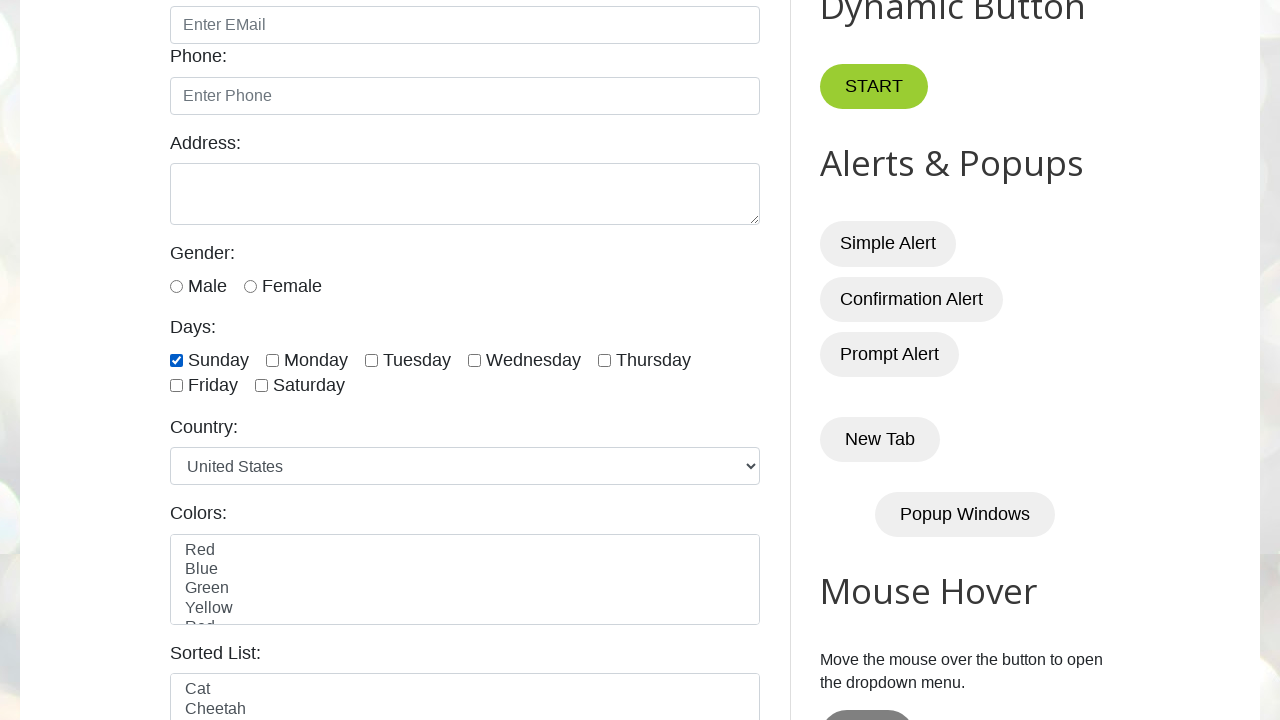

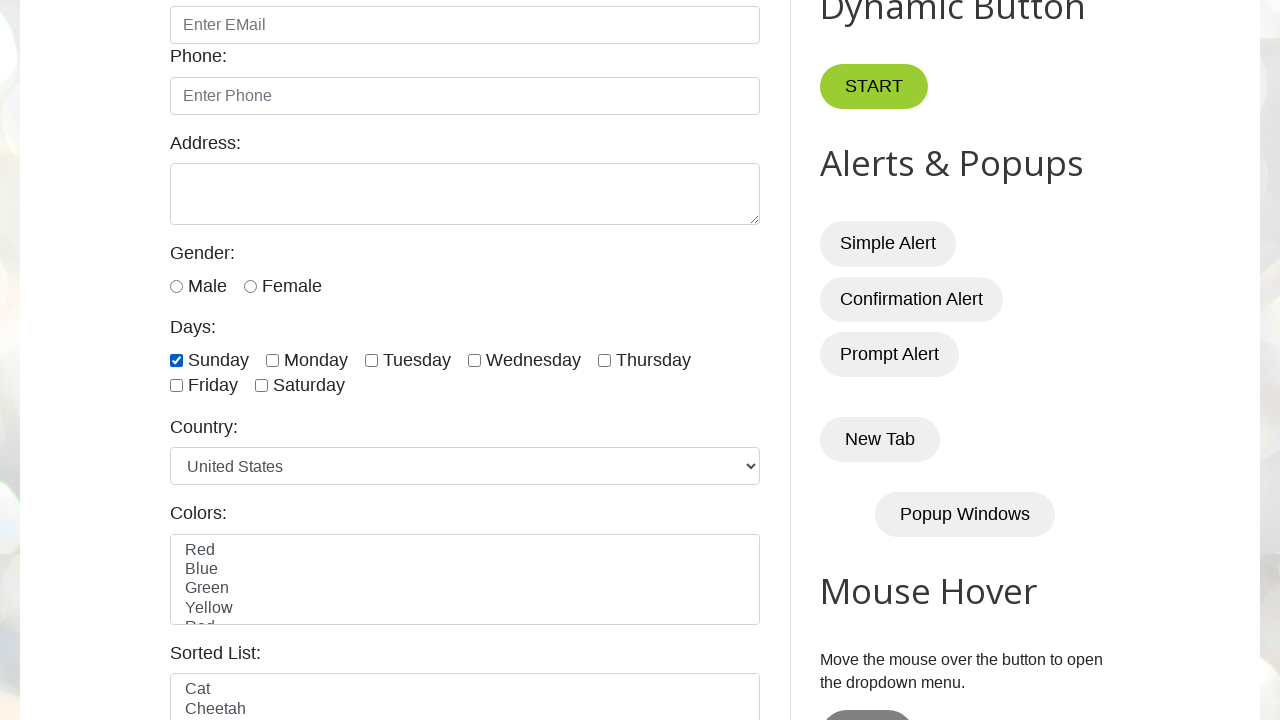